Tests placeholder text input by entering text into a field with placeholder

Starting URL: https://seleniumbase.io/demo_page

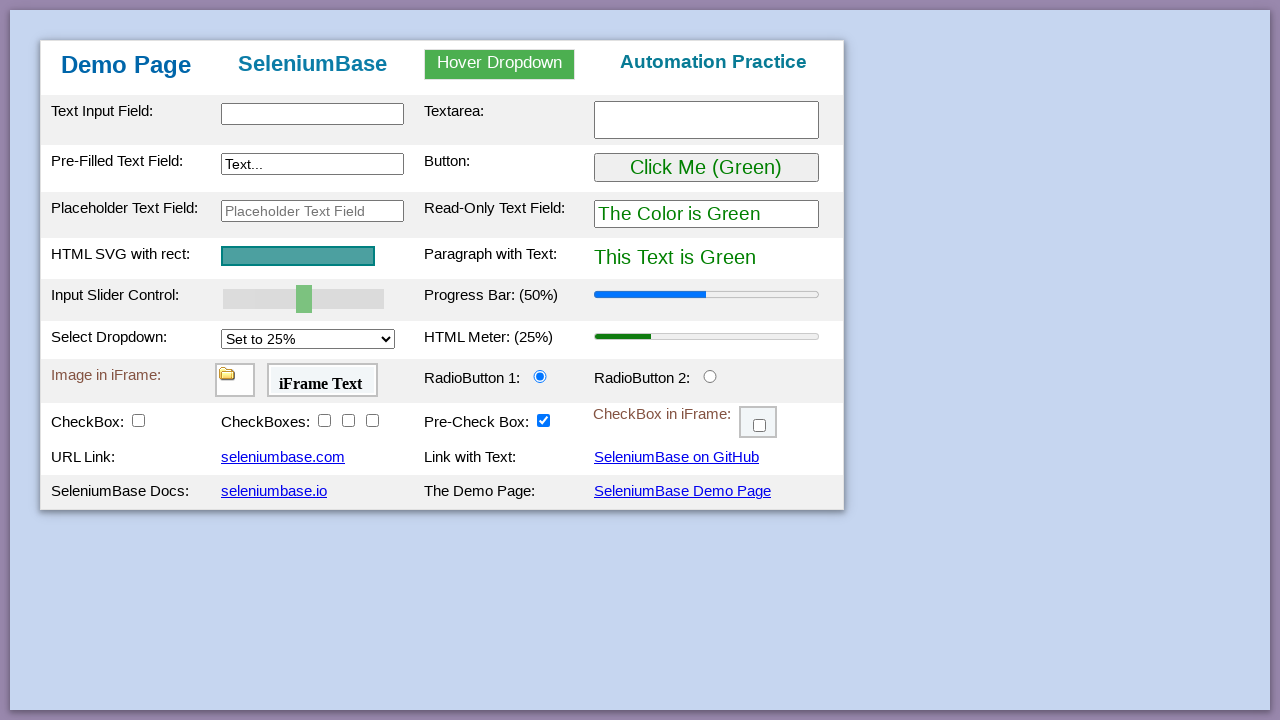

Filled placeholder text field with 'Google India' on #placeholderText
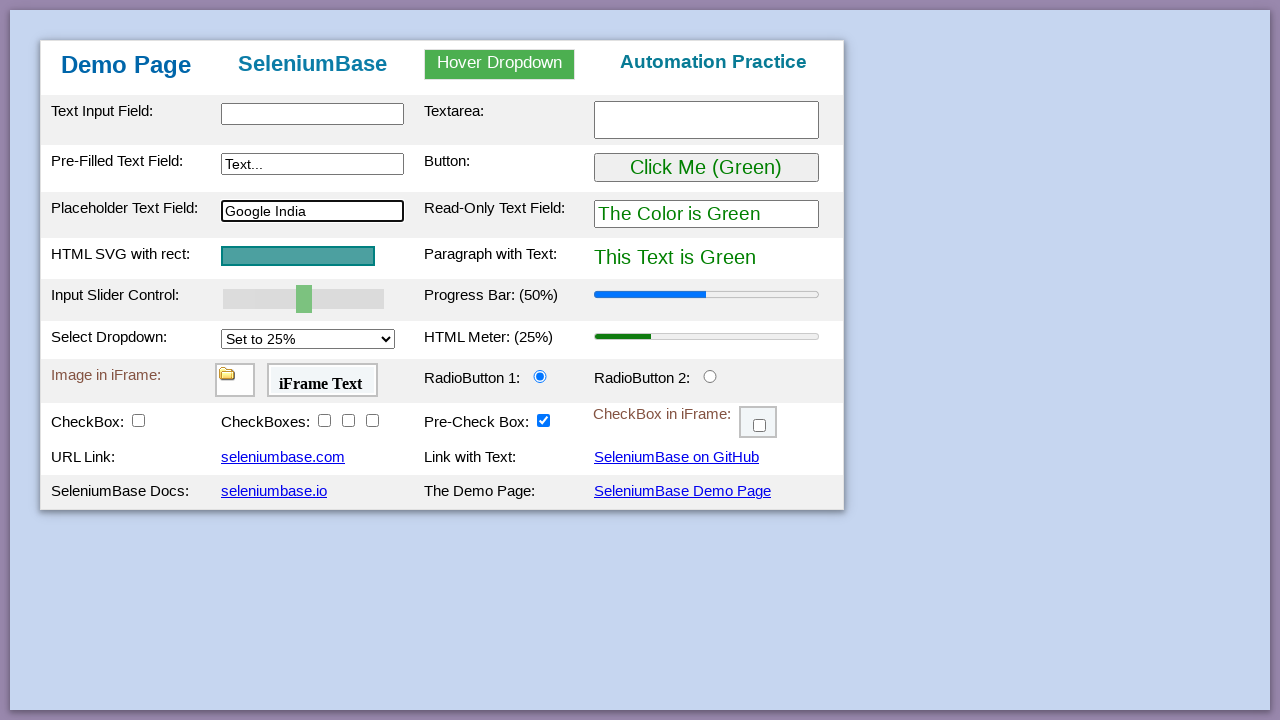

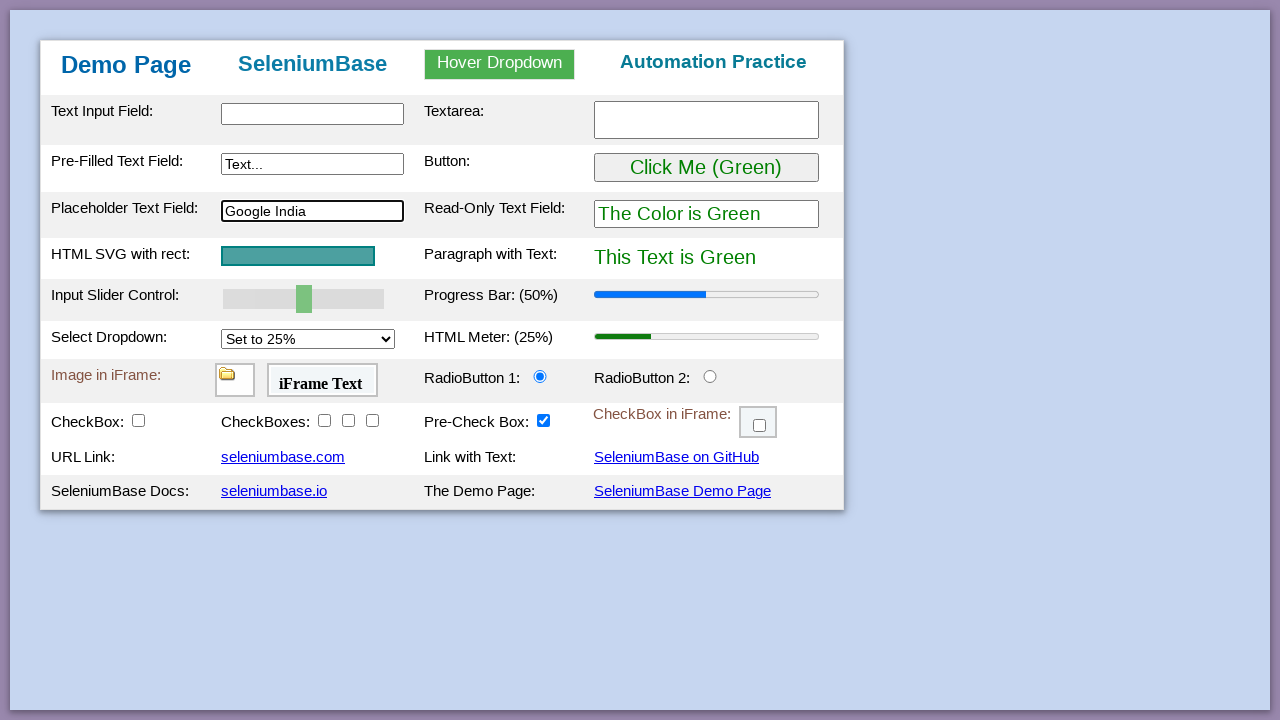